Tests that new todo items are appended to the bottom of the list by creating 3 items and verifying the count

Starting URL: https://demo.playwright.dev/todomvc

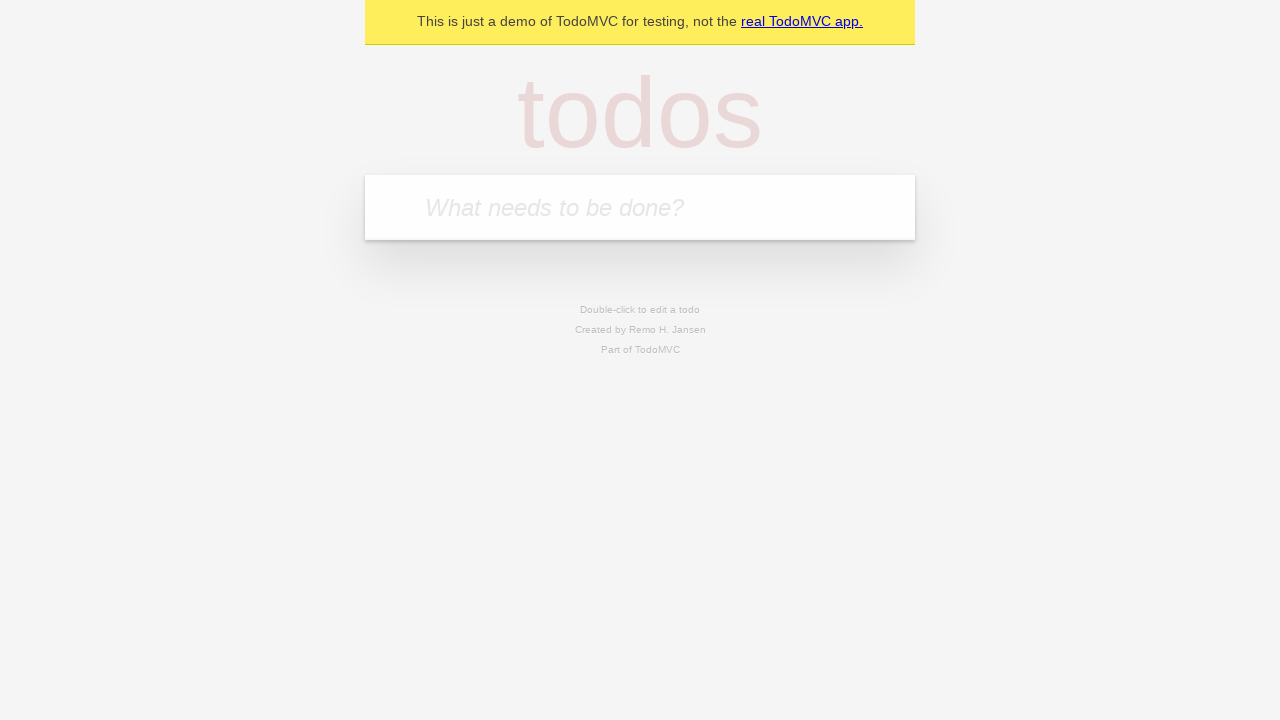

Filled todo input with 'buy some cheese' on internal:attr=[placeholder="What needs to be done?"i]
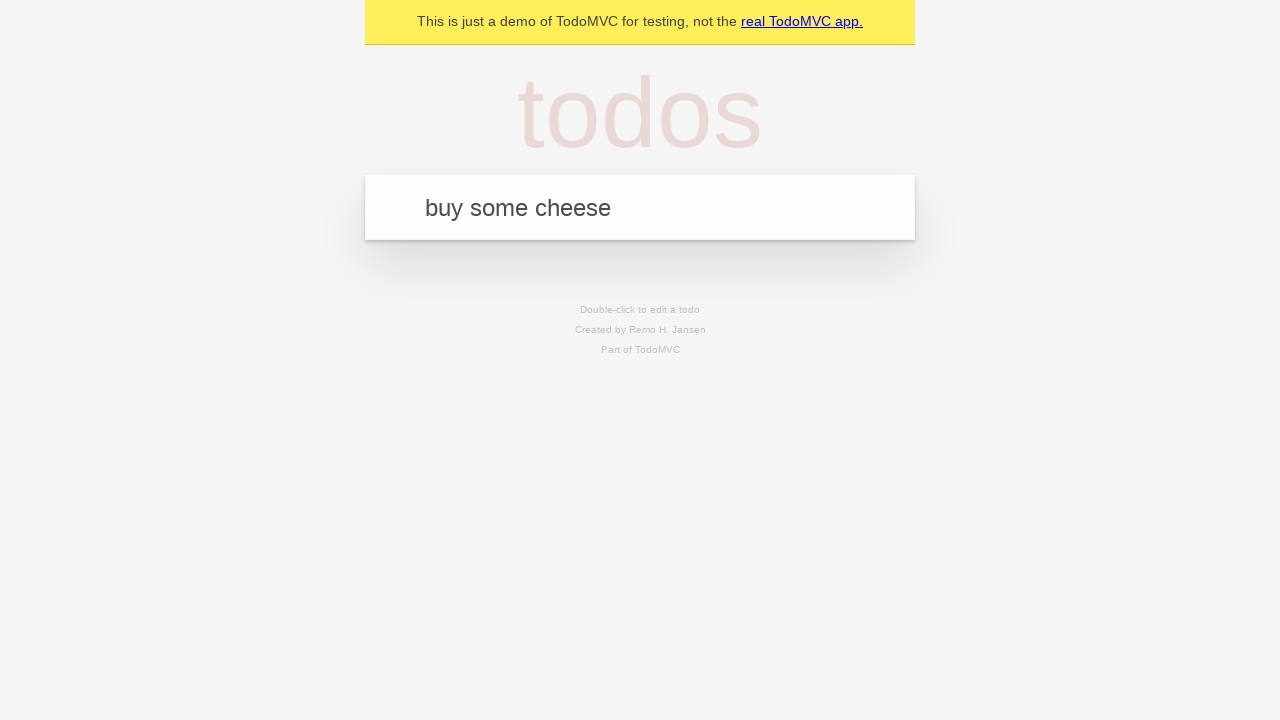

Pressed Enter to create todo item 'buy some cheese' on internal:attr=[placeholder="What needs to be done?"i]
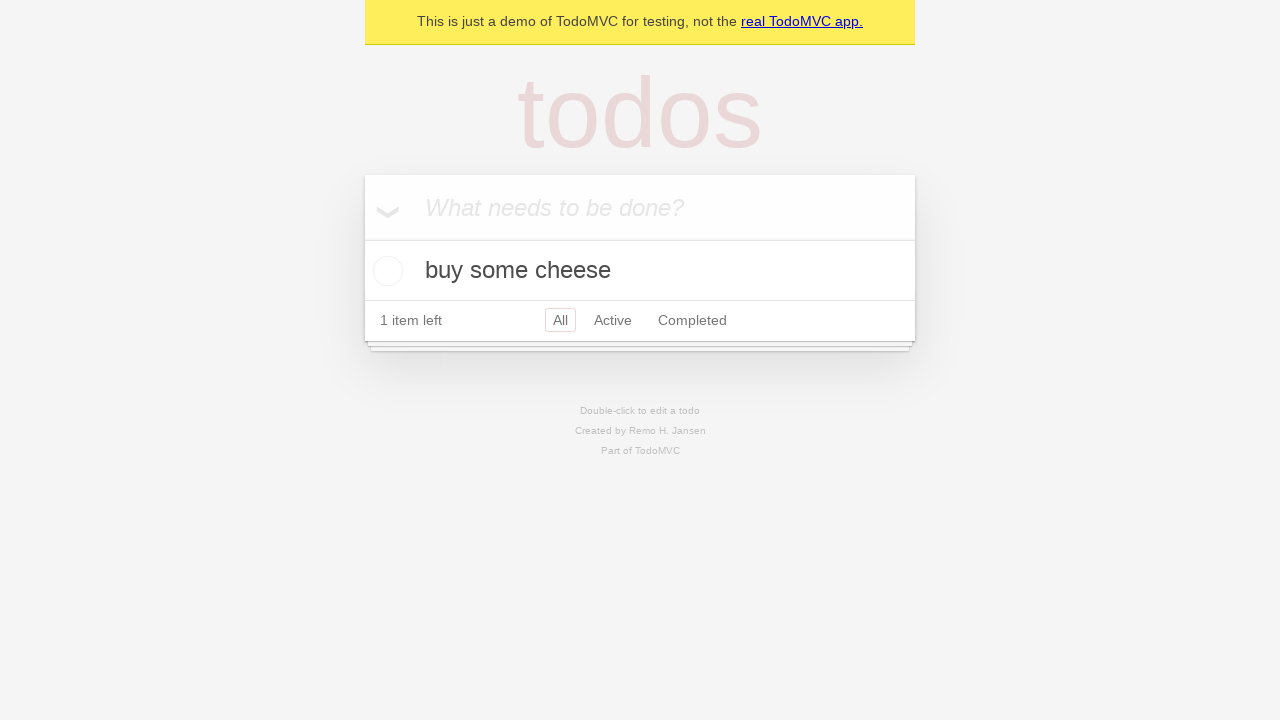

Filled todo input with 'feed the cat' on internal:attr=[placeholder="What needs to be done?"i]
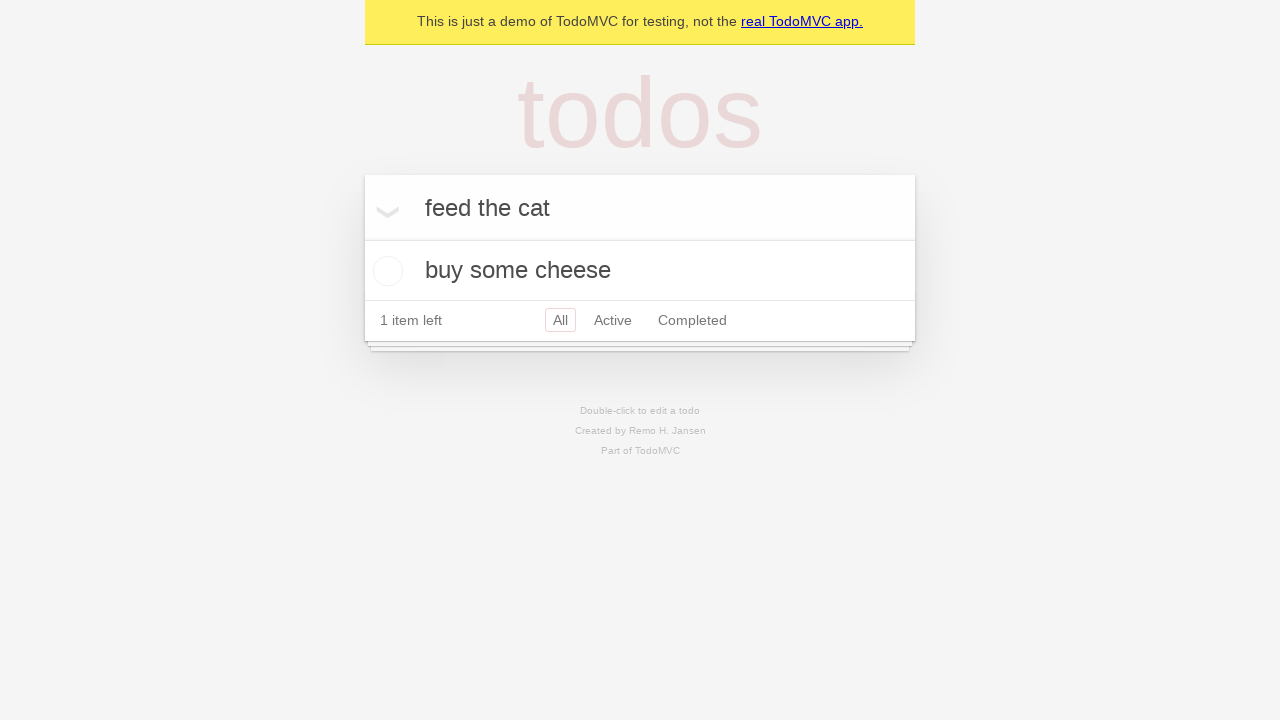

Pressed Enter to create todo item 'feed the cat' on internal:attr=[placeholder="What needs to be done?"i]
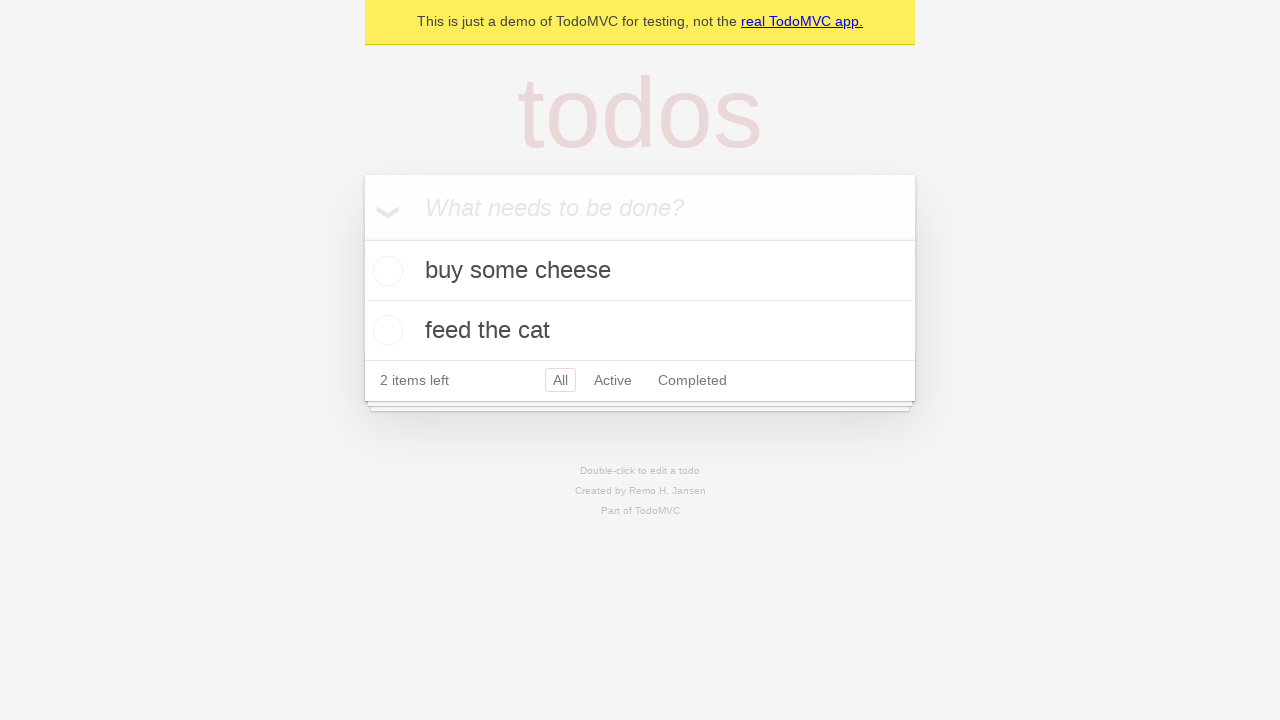

Filled todo input with 'book a doctors appointment' on internal:attr=[placeholder="What needs to be done?"i]
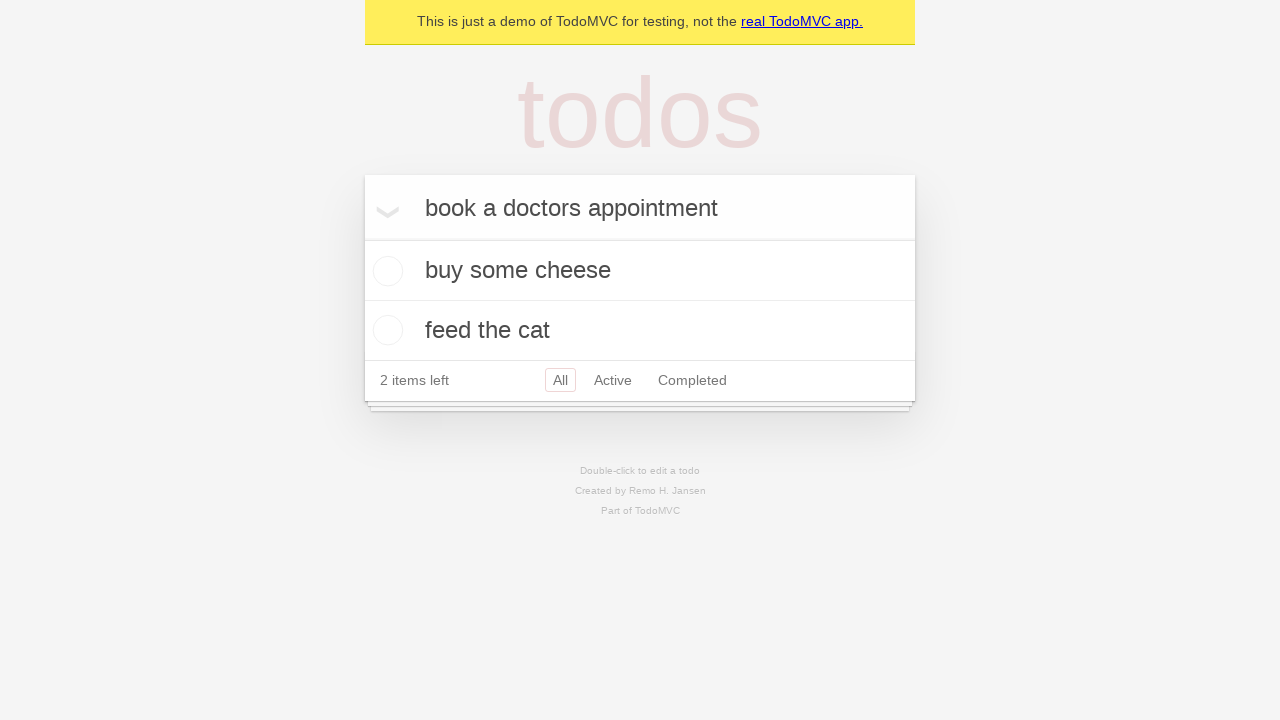

Pressed Enter to create todo item 'book a doctors appointment' on internal:attr=[placeholder="What needs to be done?"i]
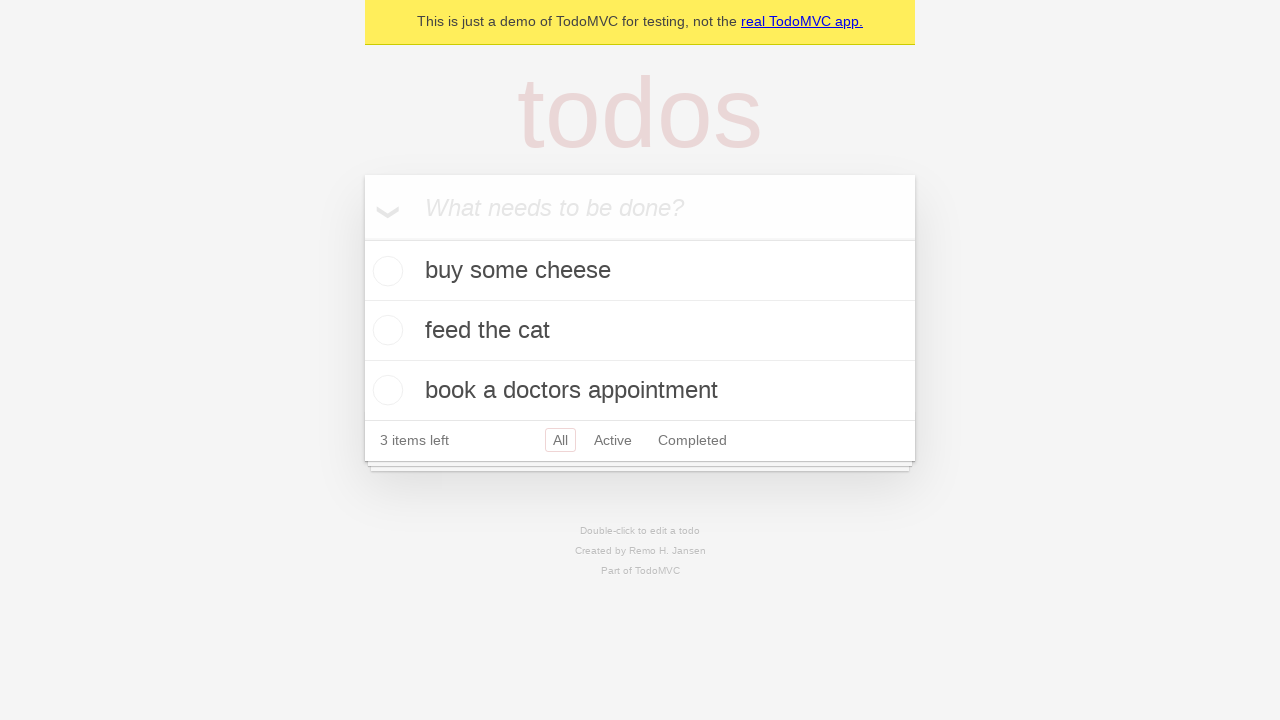

Waited for todo items to be visible
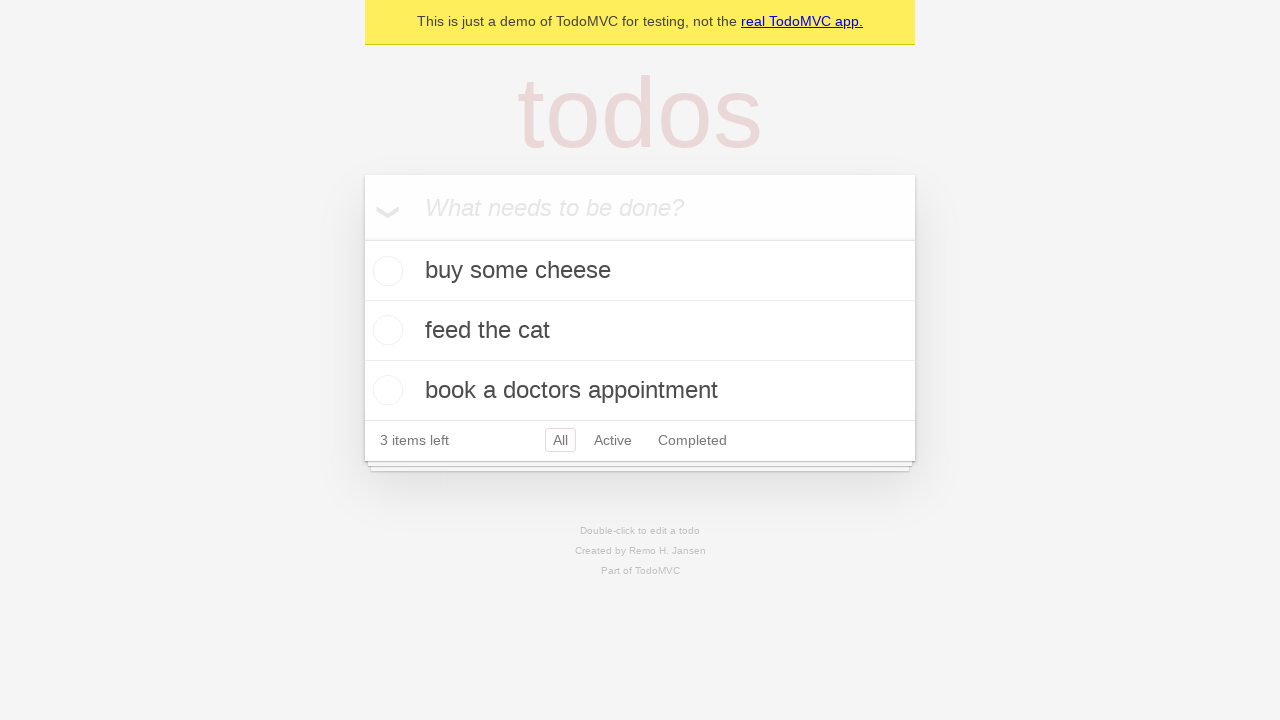

Verified that 3 items are displayed in the todo list
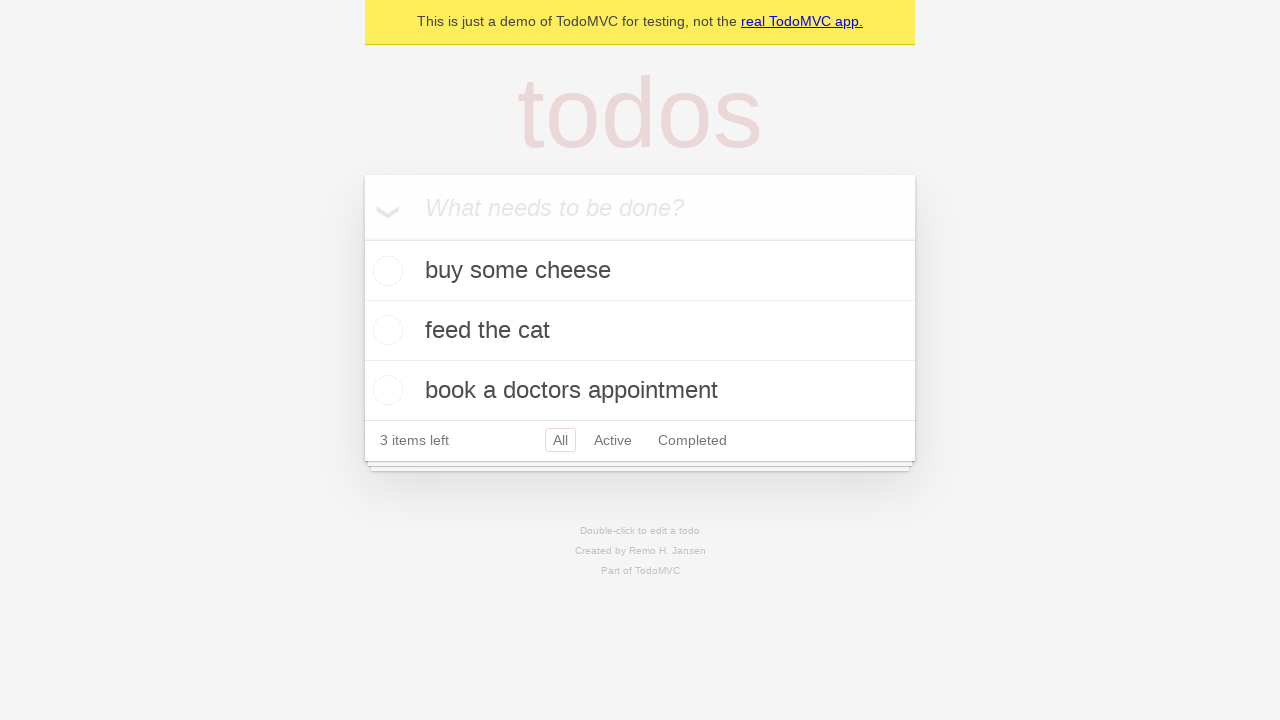

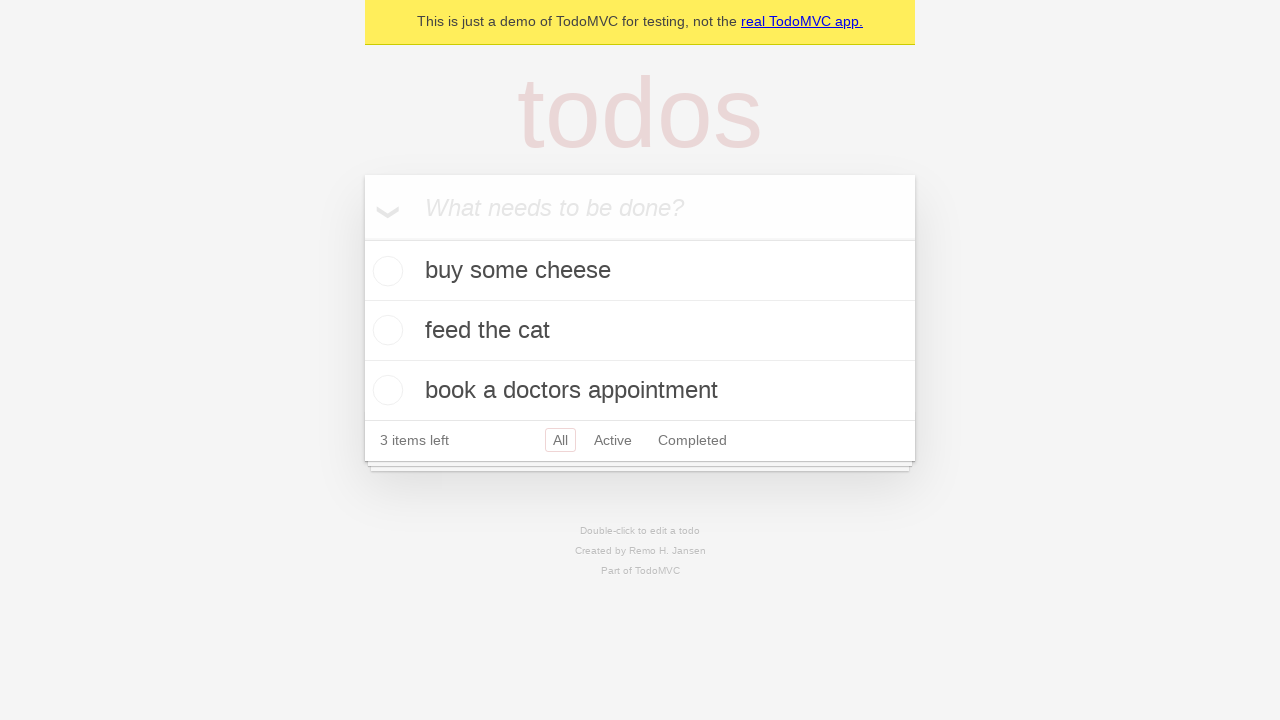